Navigates to a page, clicks on a link with a specific calculated text, then fills out a form with personal information and submits it

Starting URL: http://suninjuly.github.io/find_link_text

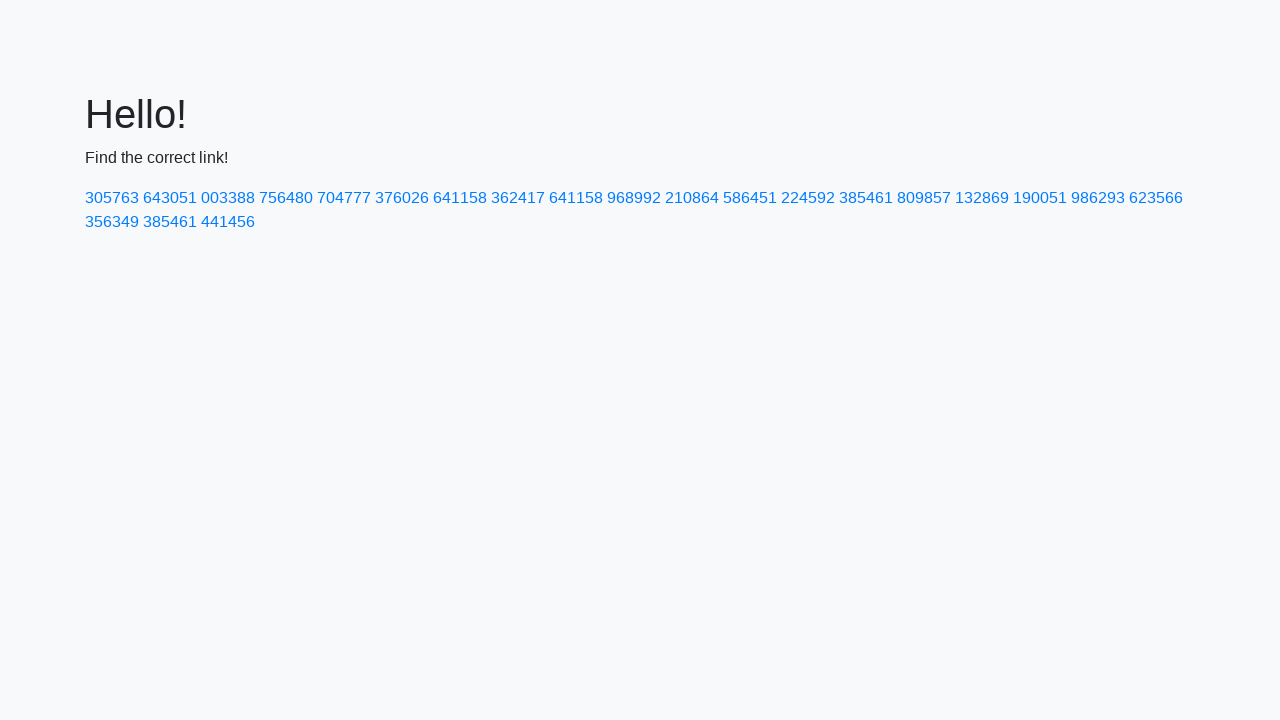

Clicked on link with calculated text: 224592 at (808, 198) on text=224592
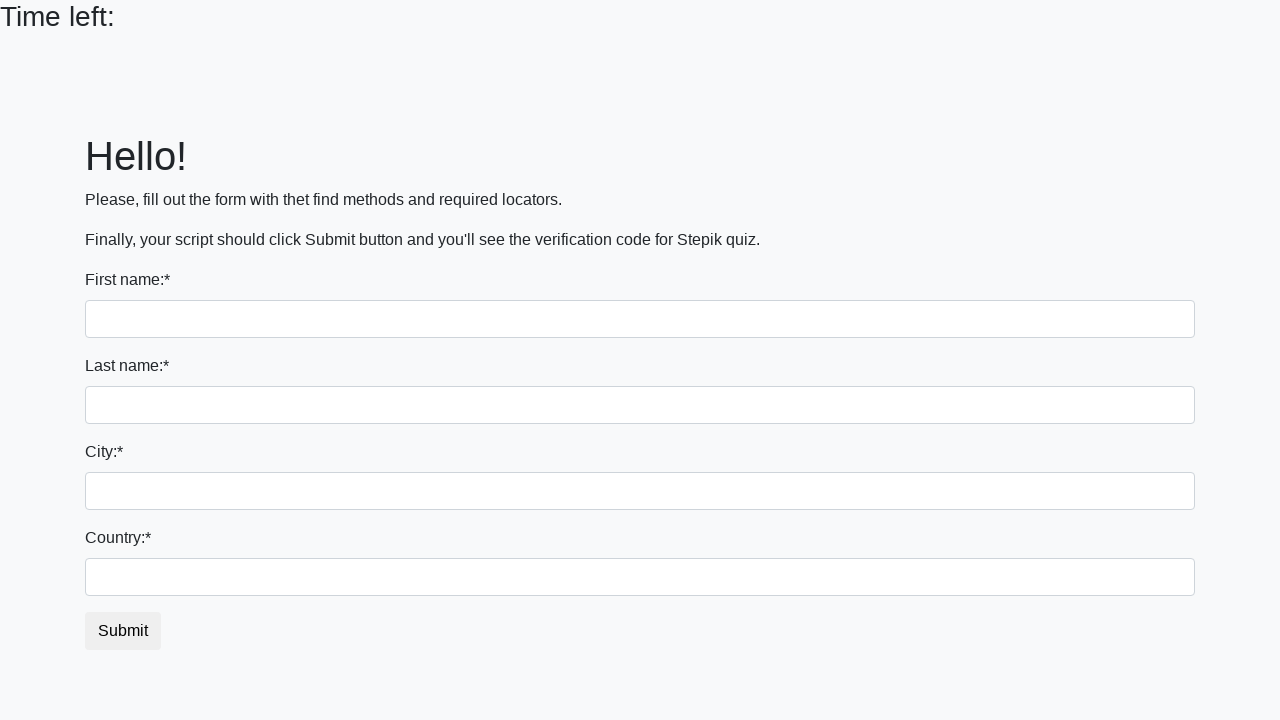

Filled first name field with 'John' on input:first-of-type
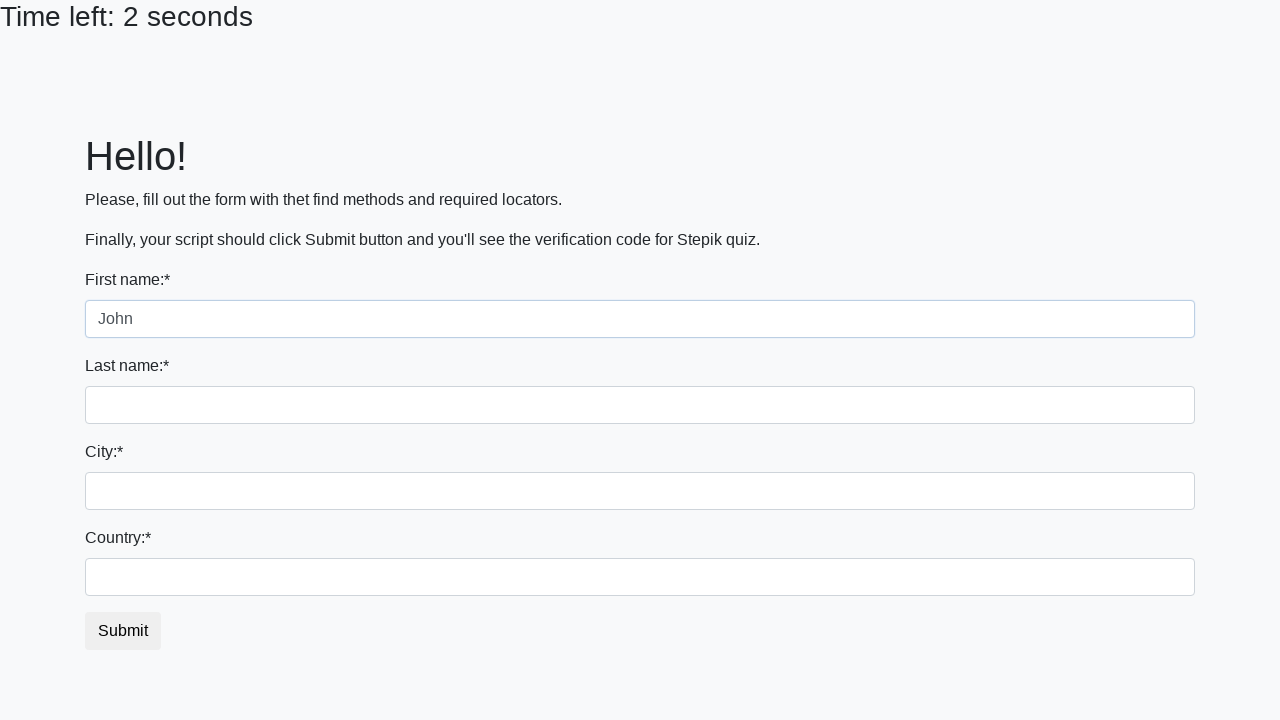

Filled last name field with 'Smith' on input[name='last_name']
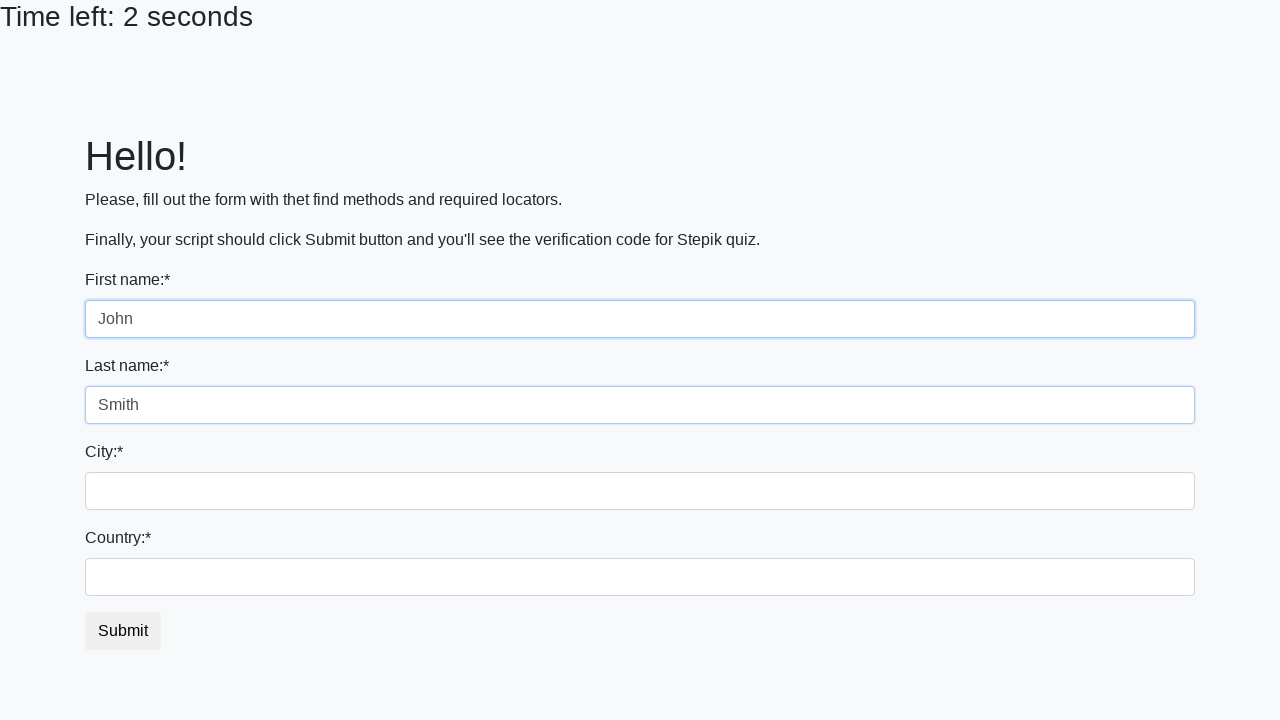

Filled city field with 'New York' on .form-control.city
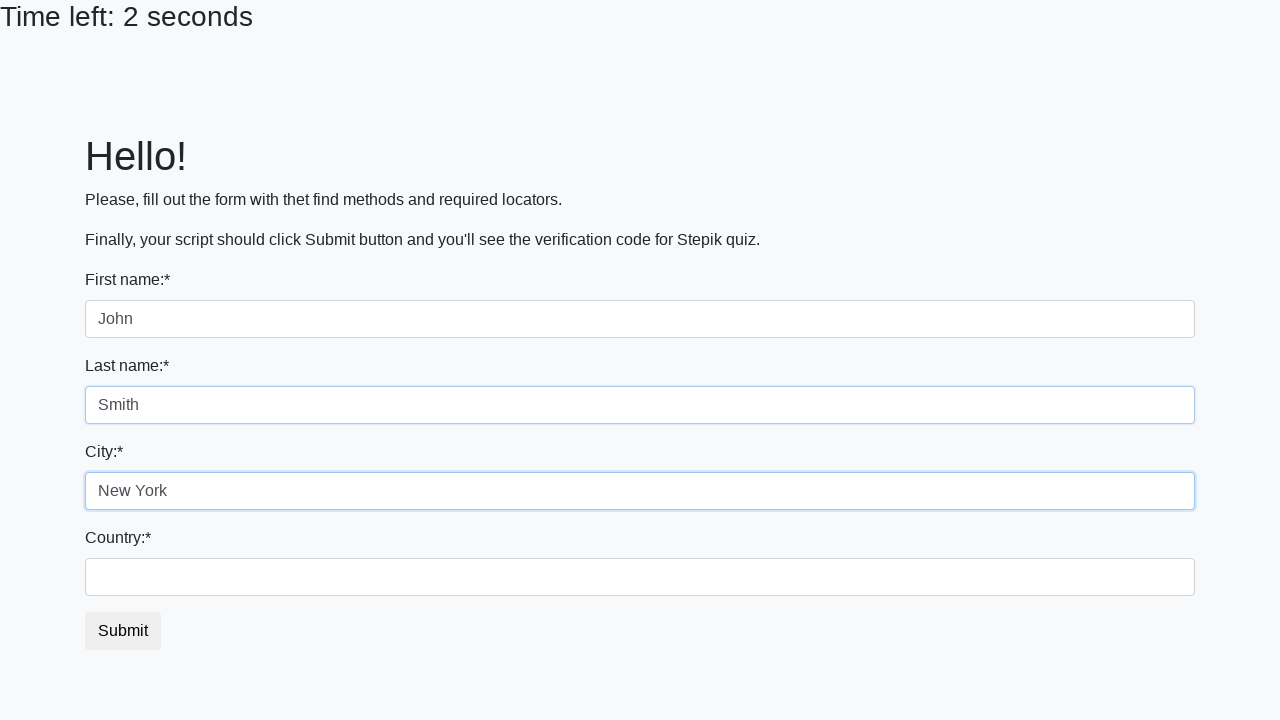

Filled country field with 'USA' on #country
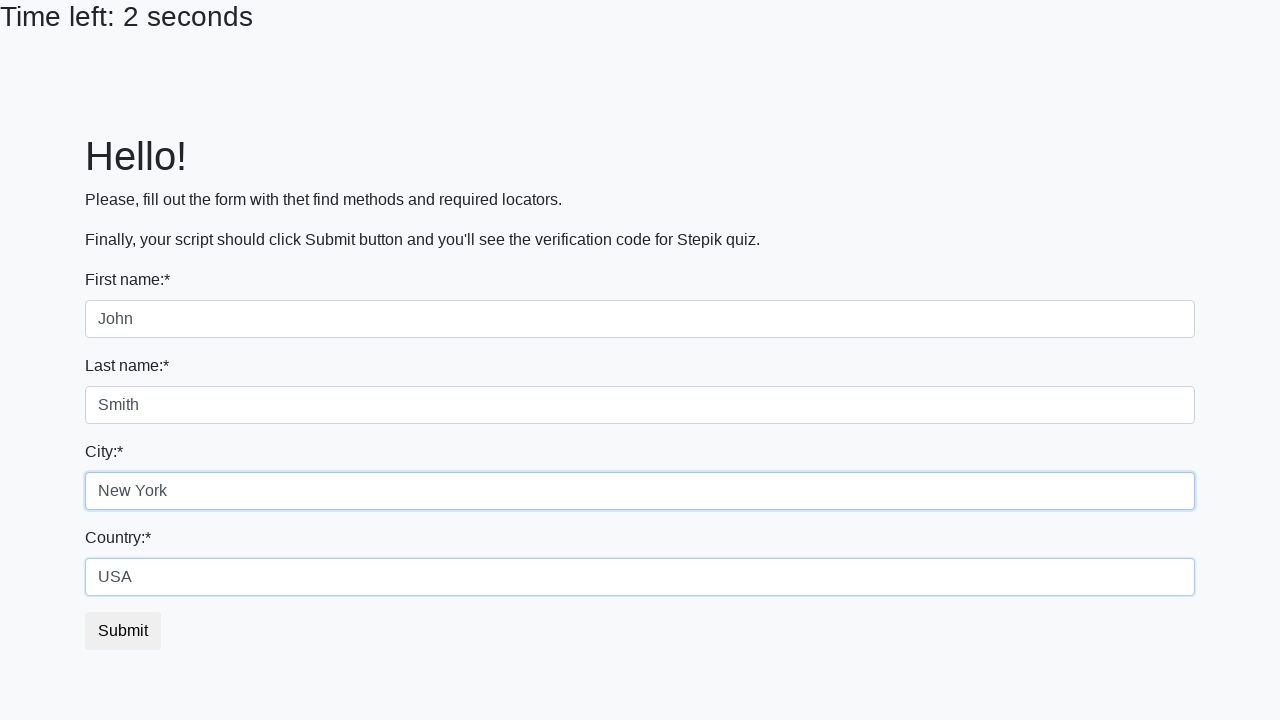

Clicked submit button to submit the form at (123, 631) on .btn.btn-default
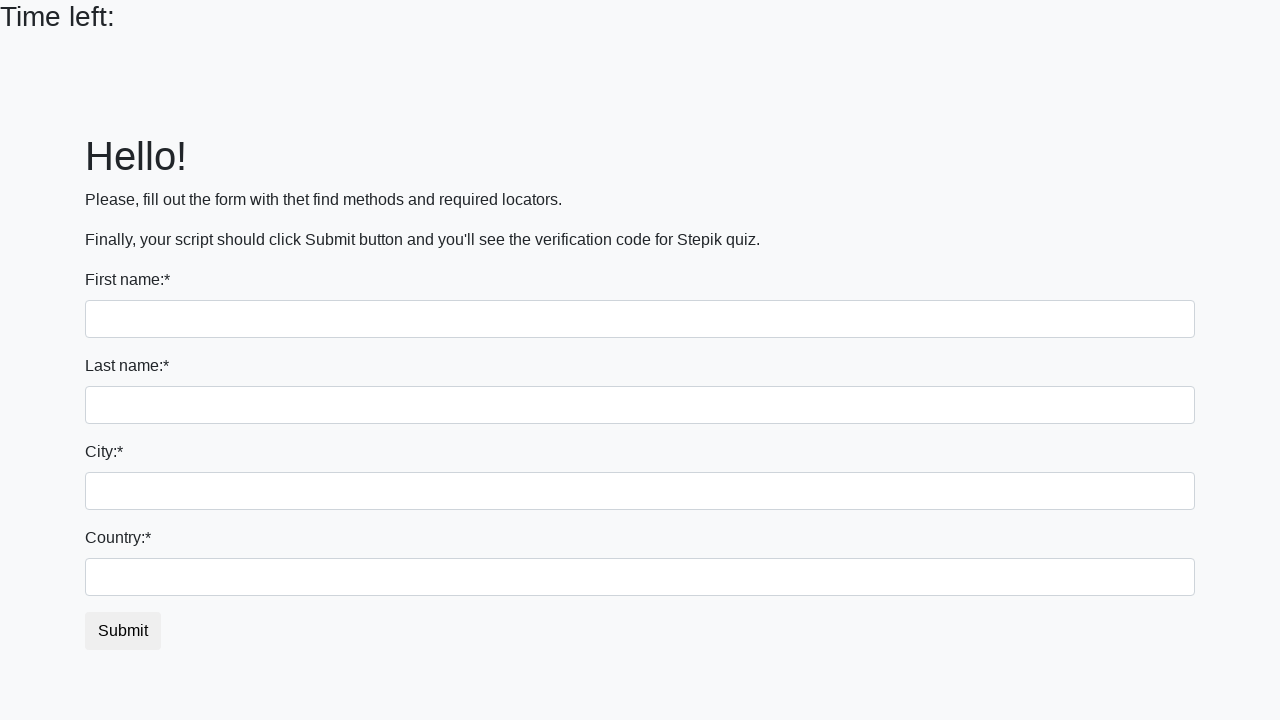

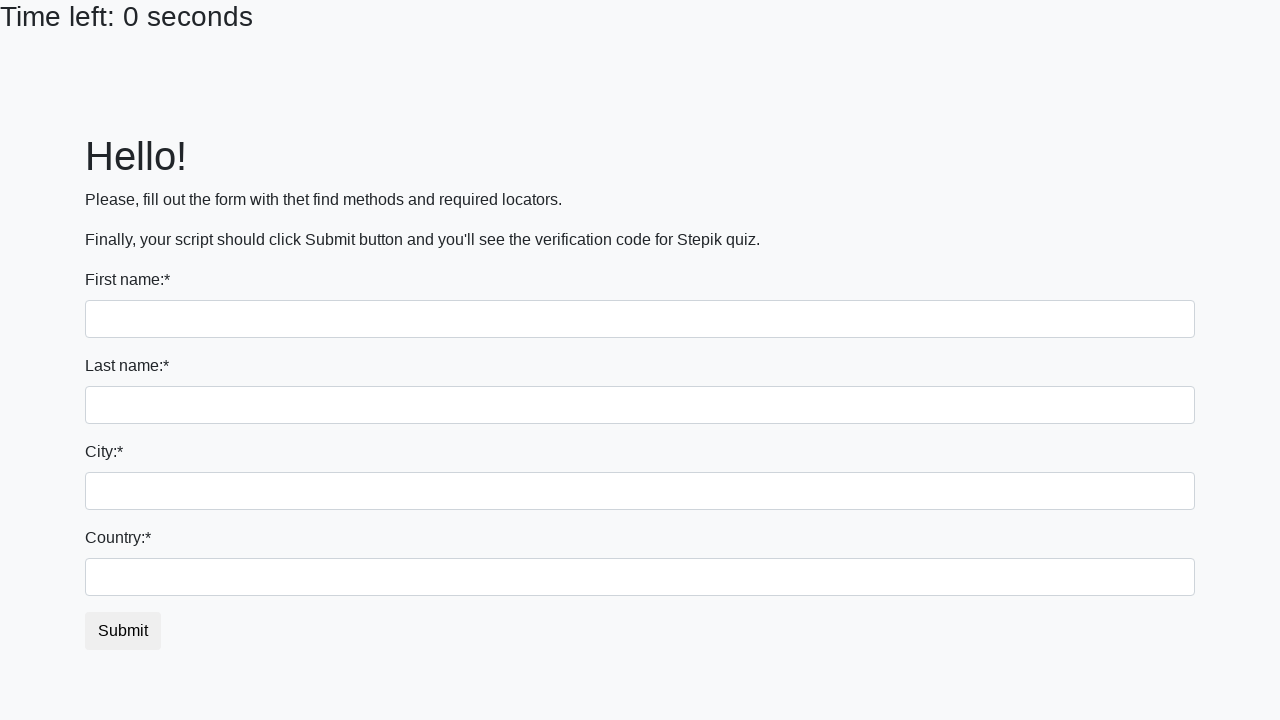